Tests adding an element by clicking the "Add Element" button and verifying the new element appears on the page

Starting URL: https://the-internet.herokuapp.com/add_remove_elements/

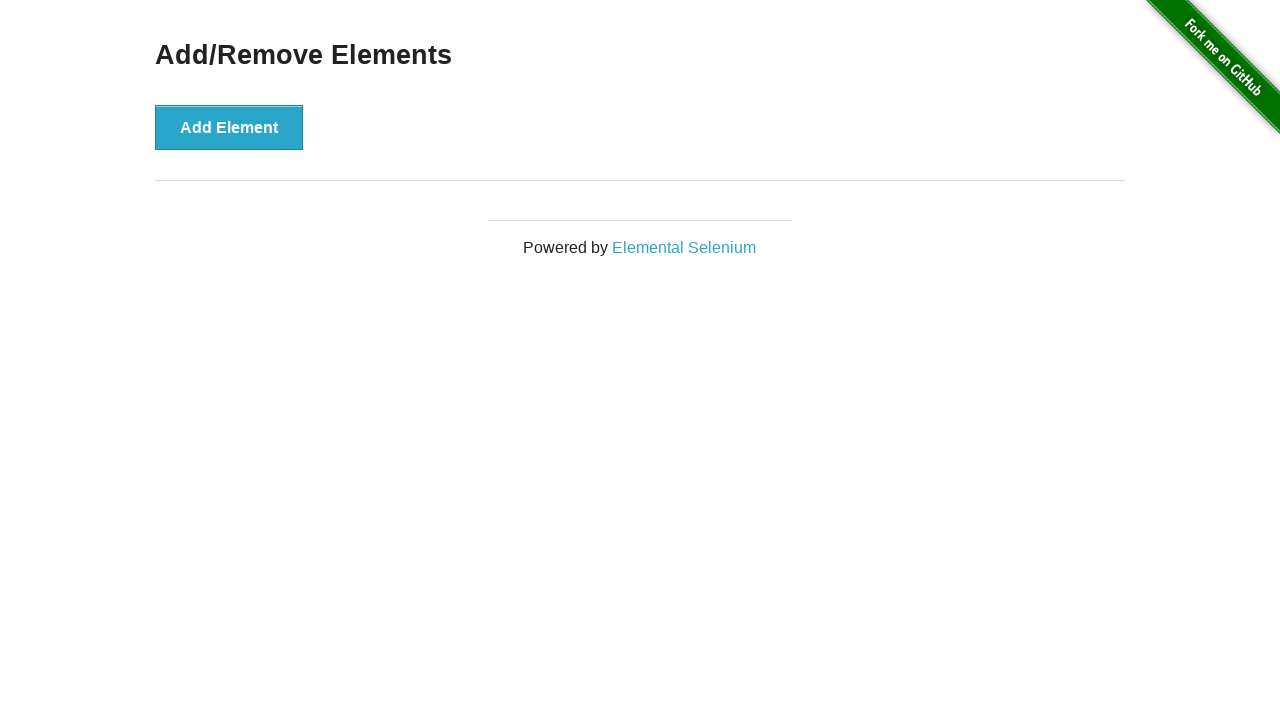

Clicked the 'Add Element' button at (229, 127) on xpath=//*[@id="content"]/div/button
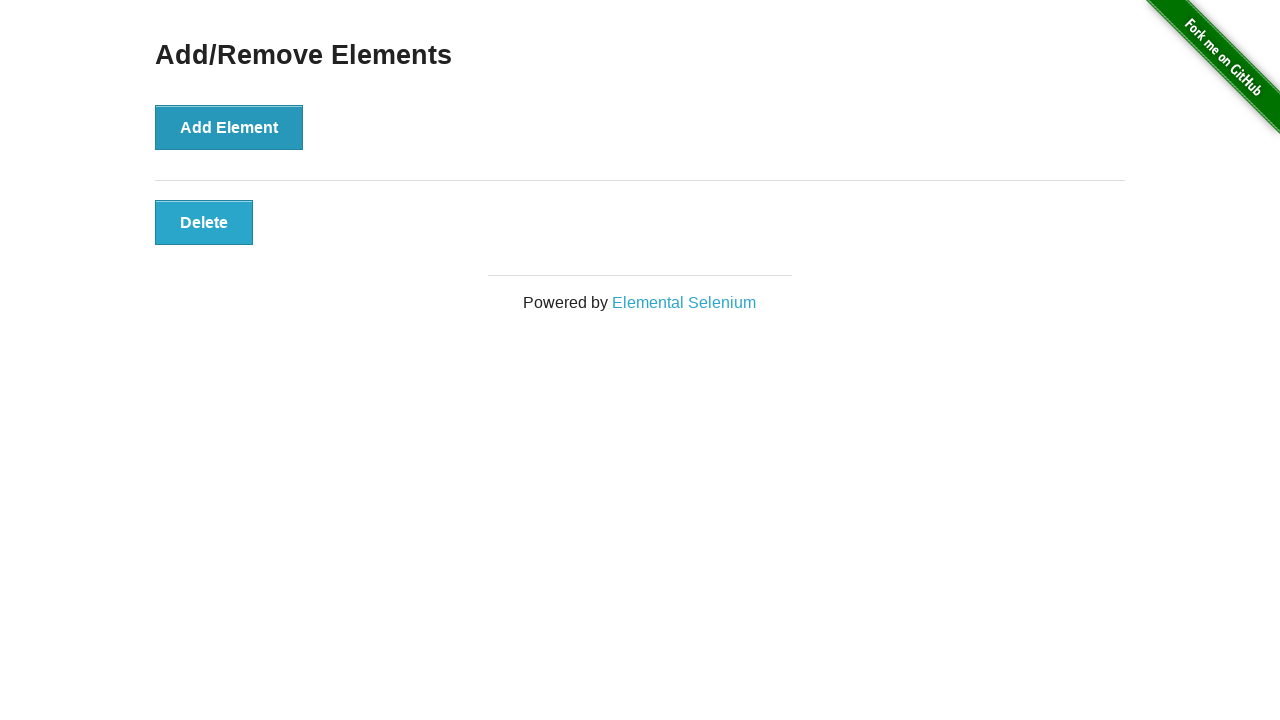

New element with delete button appeared on the page
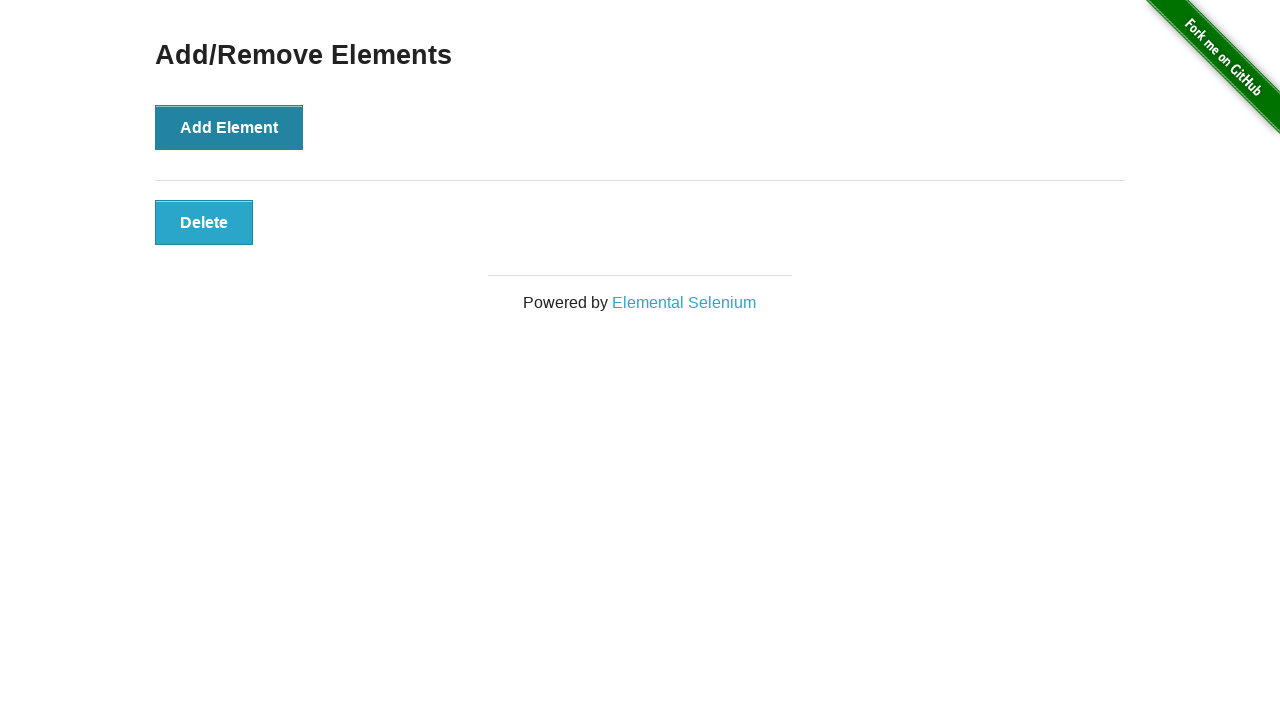

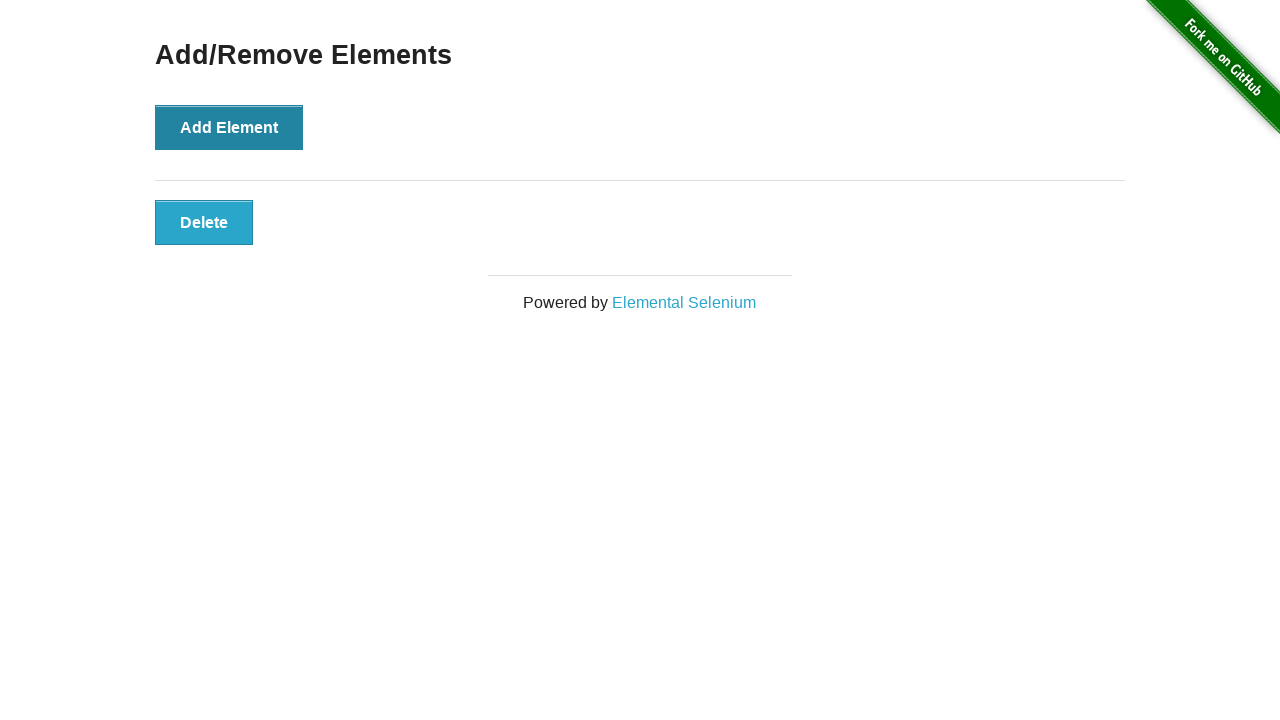